Navigates to the Forms category and clicks on Practice Form to verify the URL contains automation-practice-form

Starting URL: https://demoqa.com

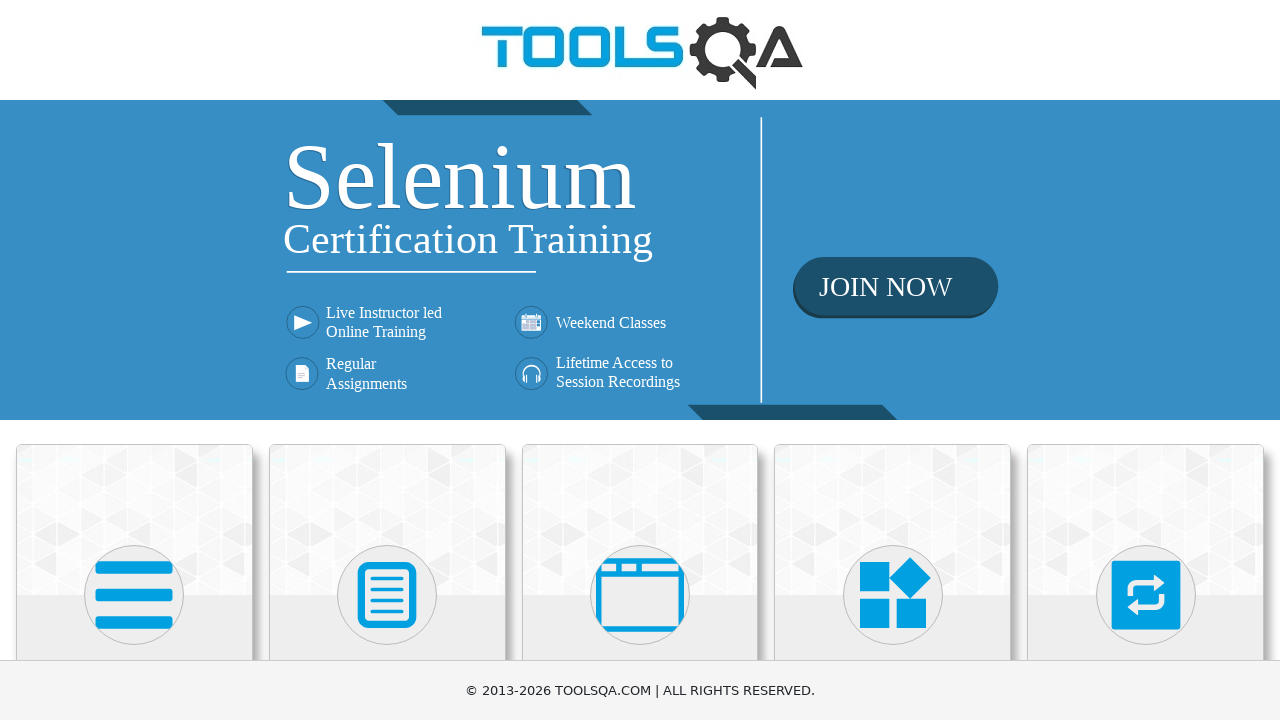

Clicked on Forms category at (387, 360) on text=Forms
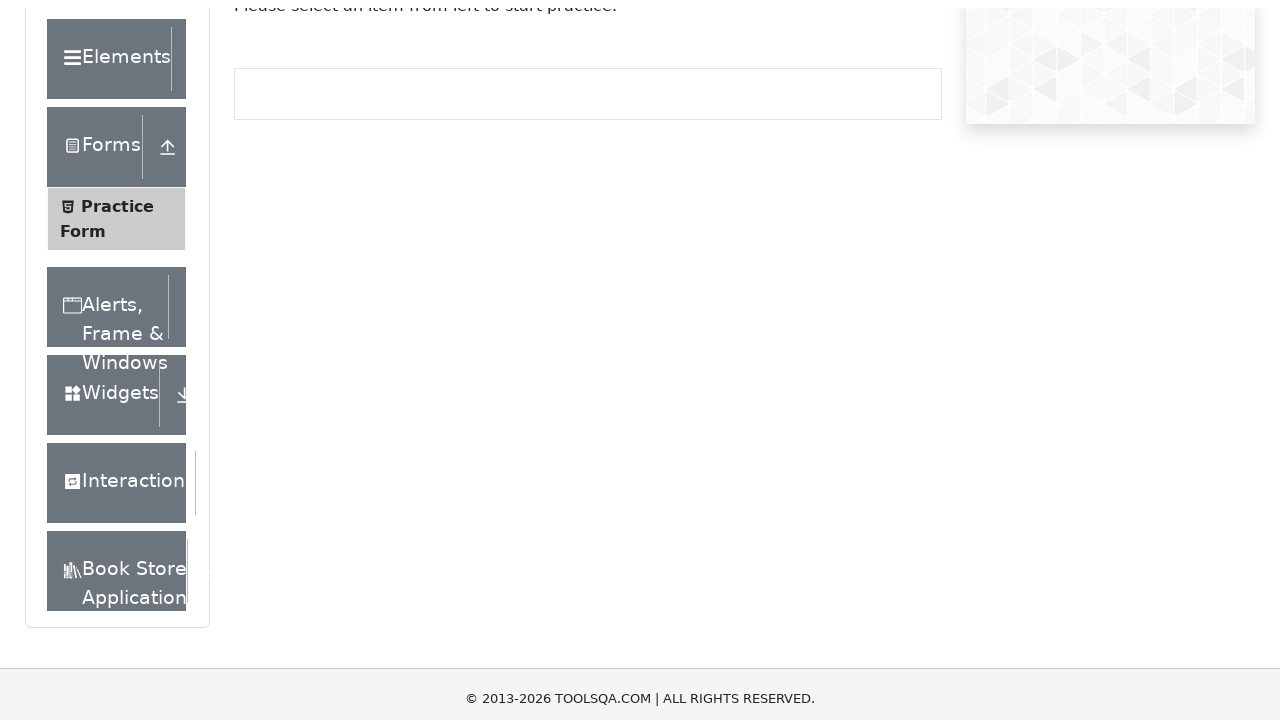

Waited for Forms page to load completely
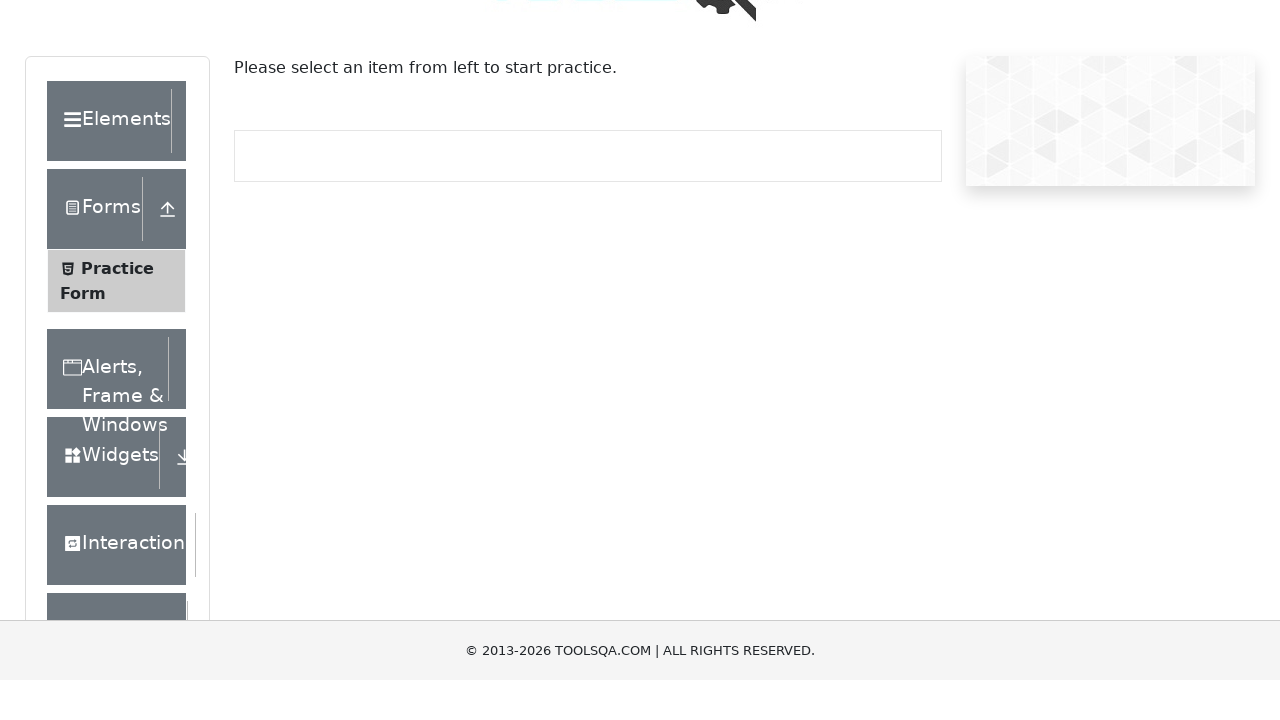

Clicked on Practice Form link at (117, 336) on span:text("Practice Form")
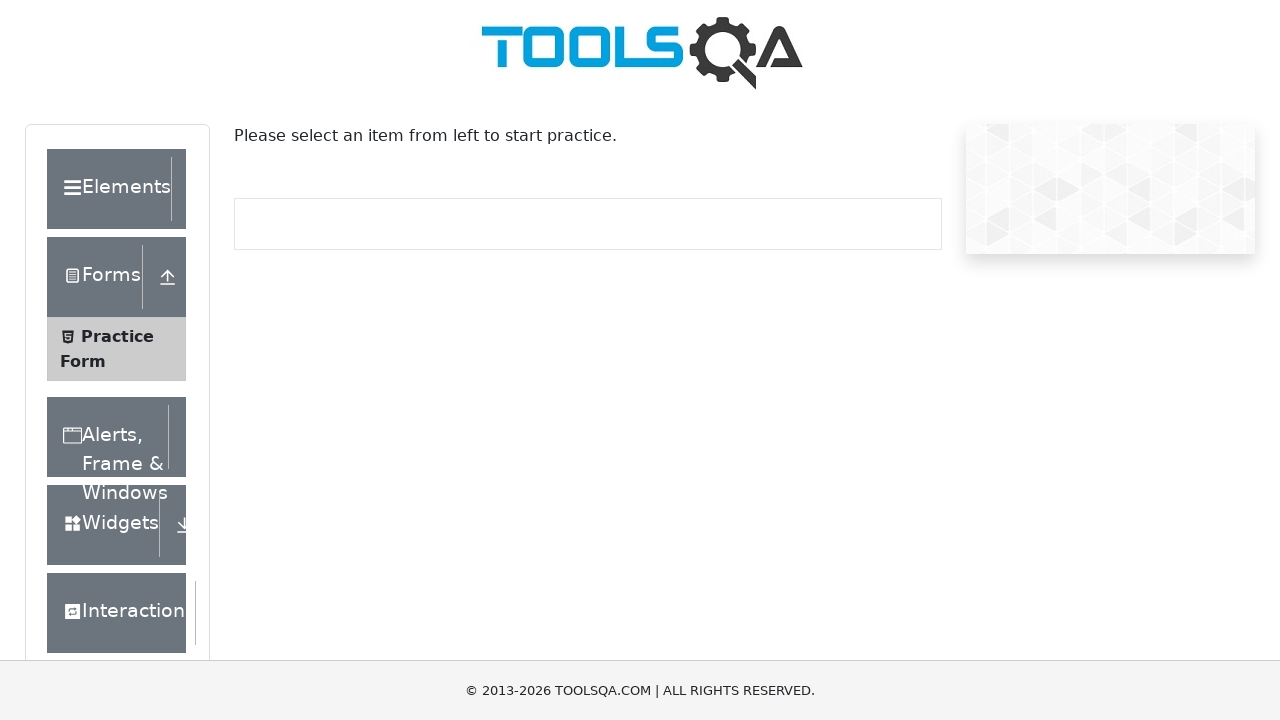

Waited for Practice Form page to load completely
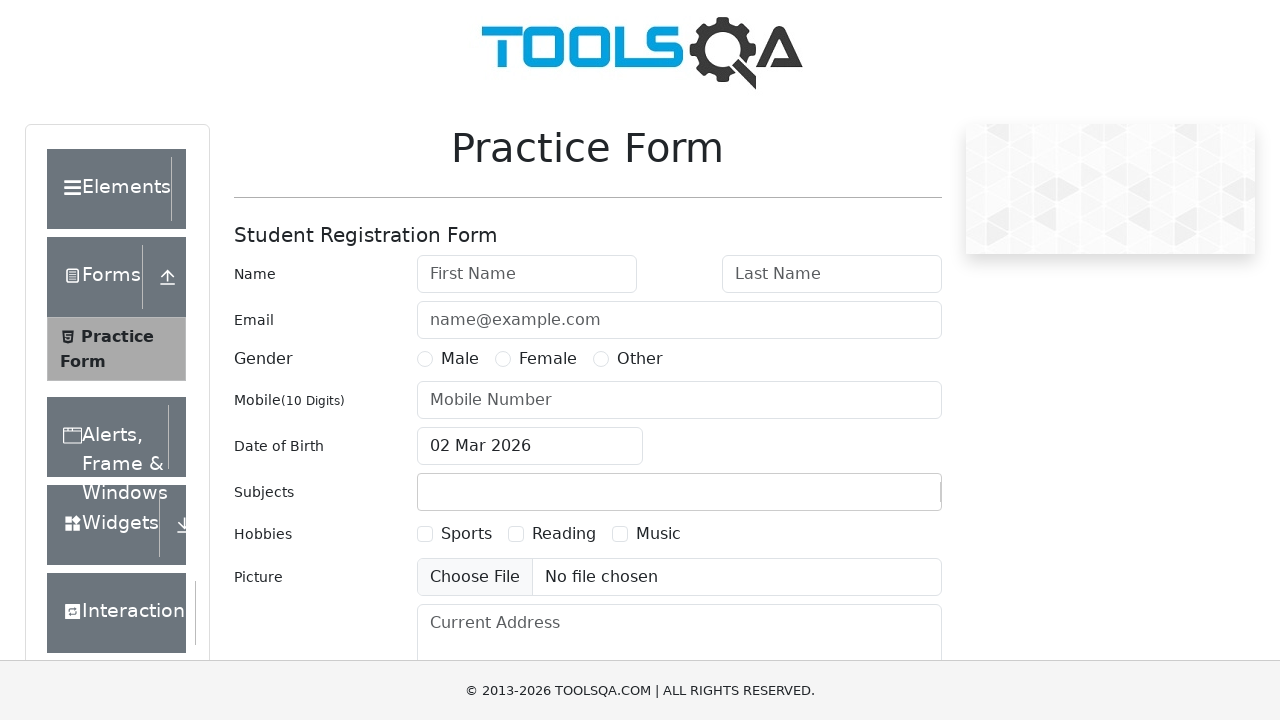

Verified URL contains automation-practice-form
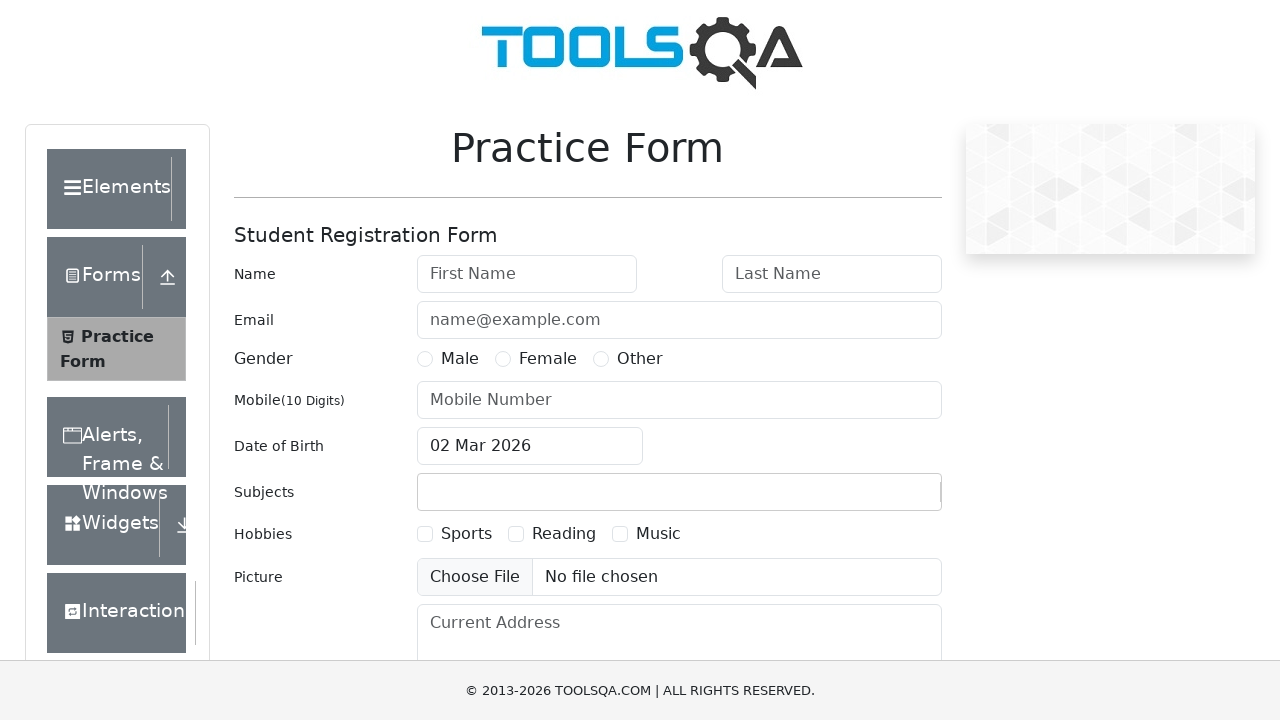

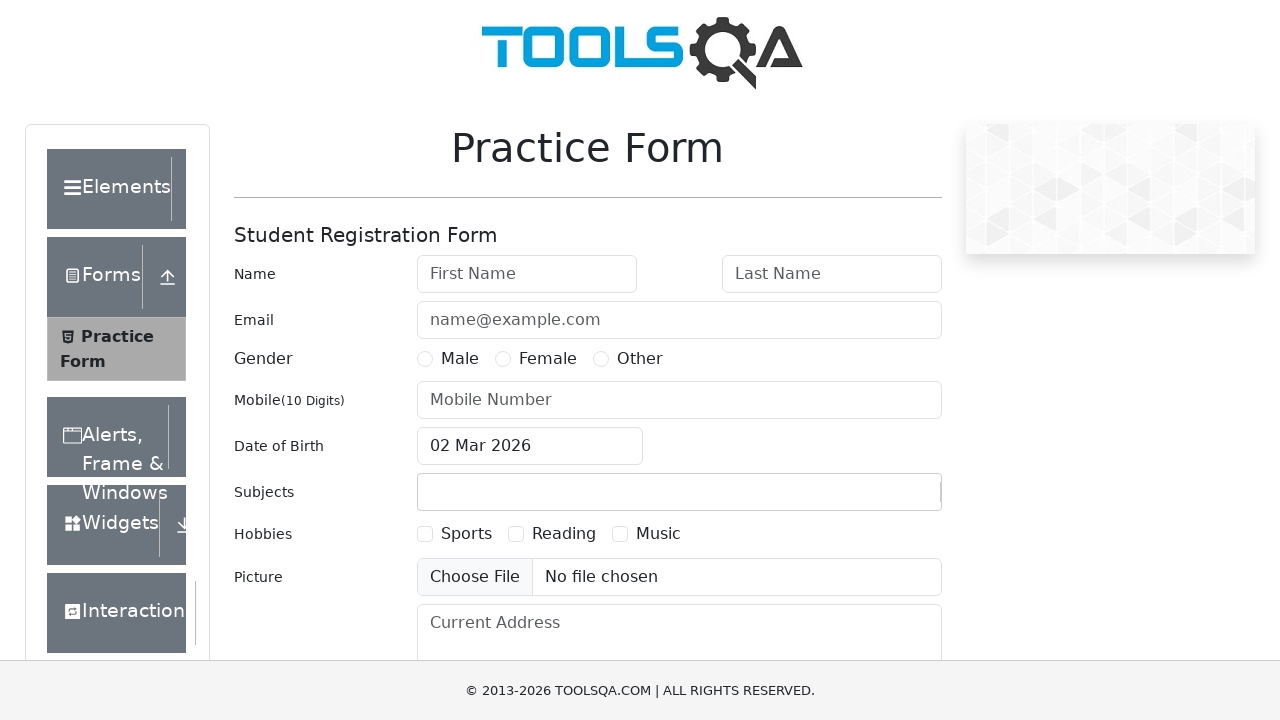